Verifies that the page title is "Books" after navigating to the books PWA kit website

Starting URL: https://books-pwakit.appspot.com/

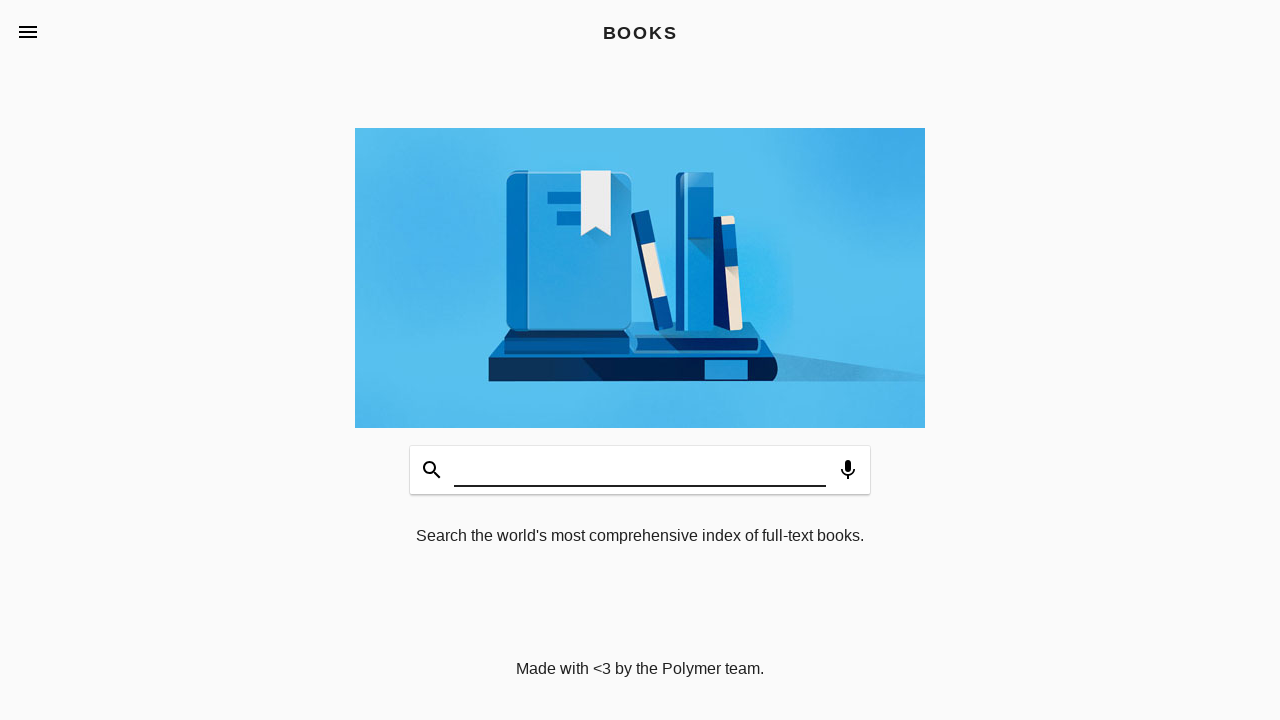

Navigated to Books PWA Kit website at https://books-pwakit.appspot.com/
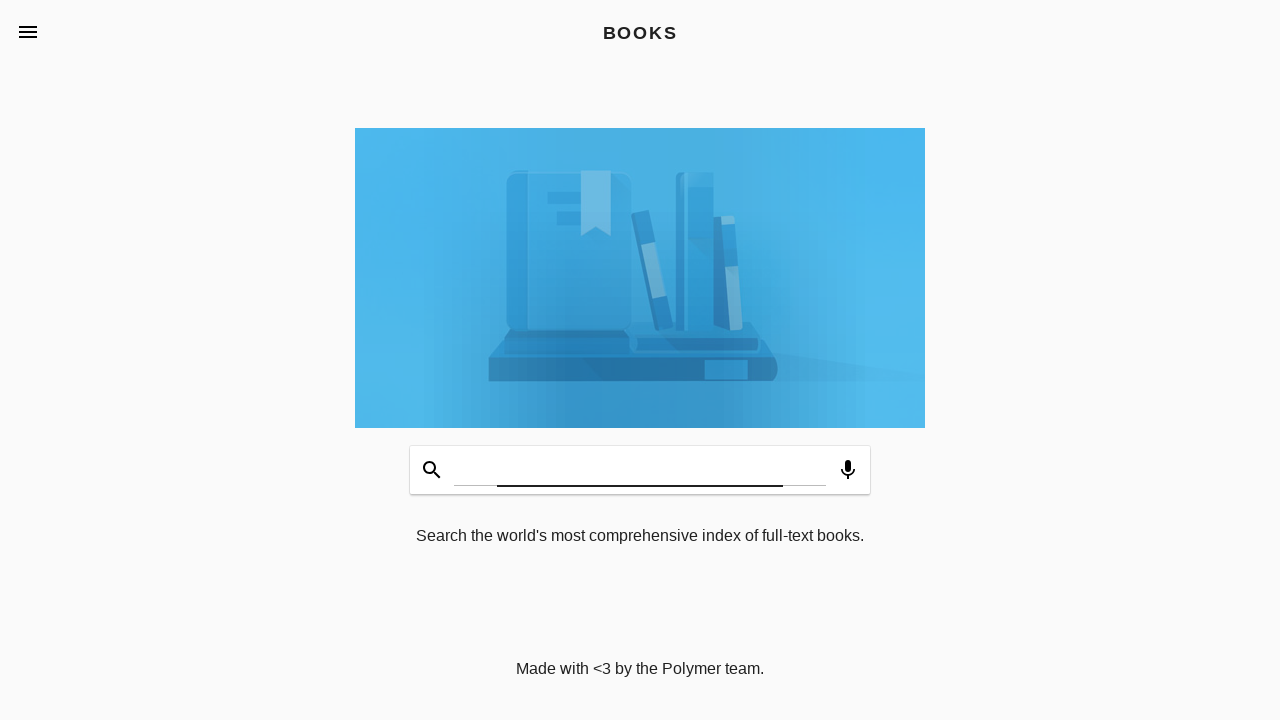

Verified that page title is 'Books'
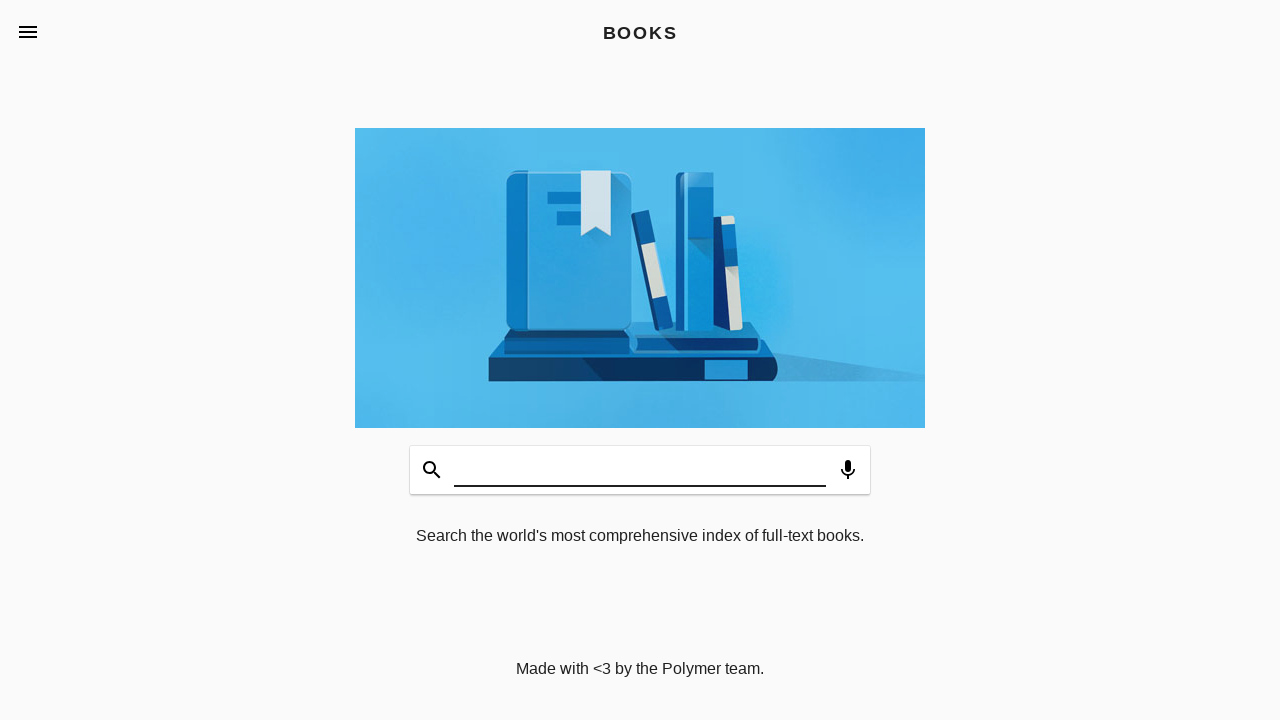

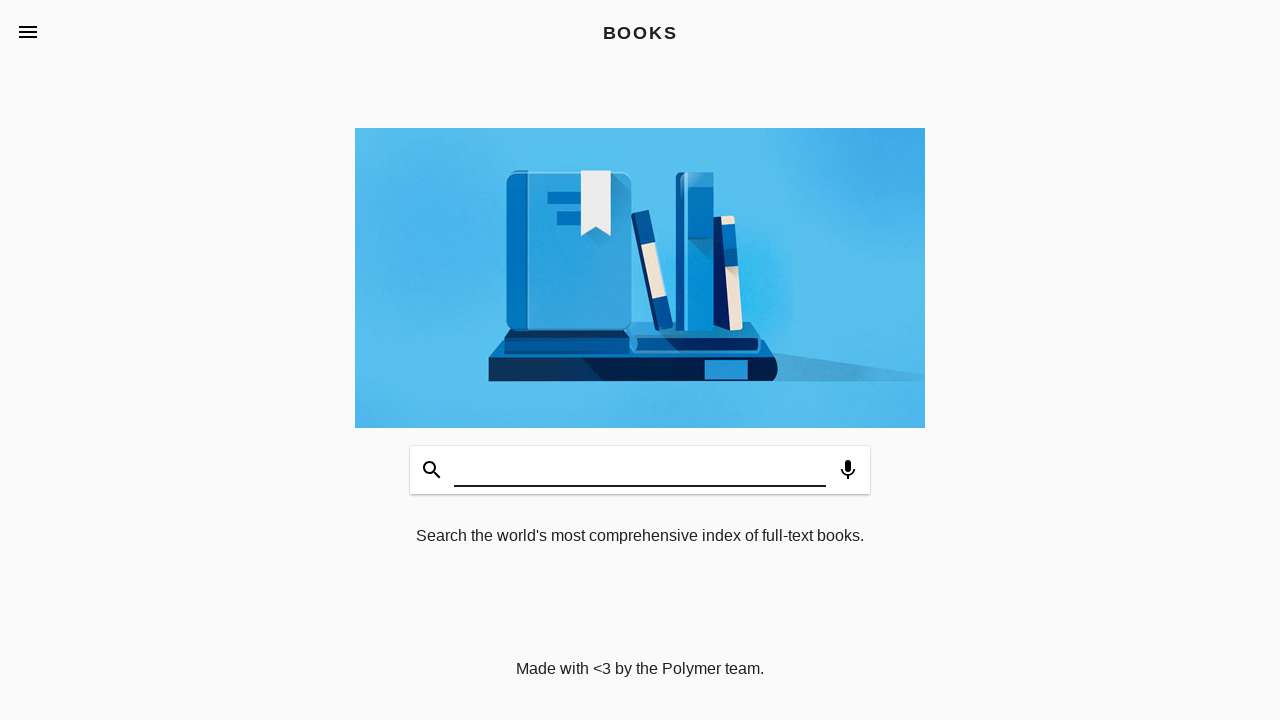